Tests checkbox functionality by clicking on Friday checkbox and verifying element states

Starting URL: https://samples.gwtproject.org/samples/Showcase/Showcase.html#!CwCheckBox

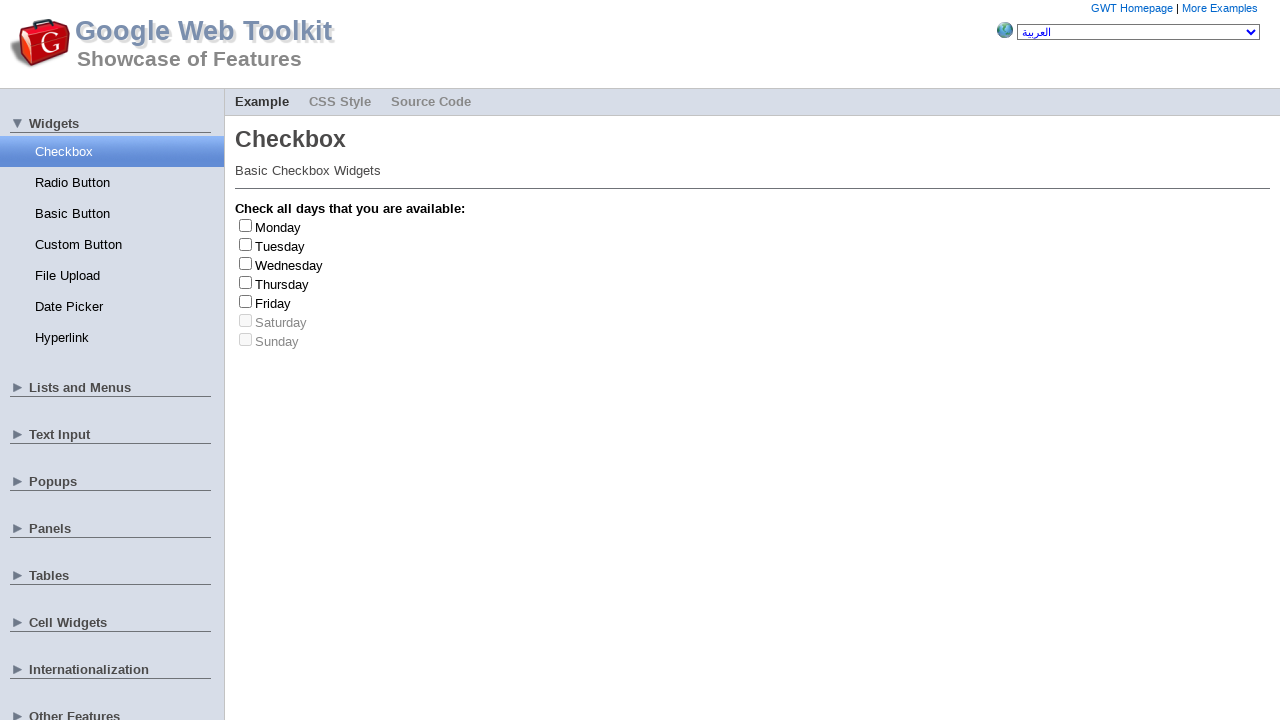

Clicked on Friday checkbox at (246, 301) on #gwt-debug-cwCheckBox-Friday-input
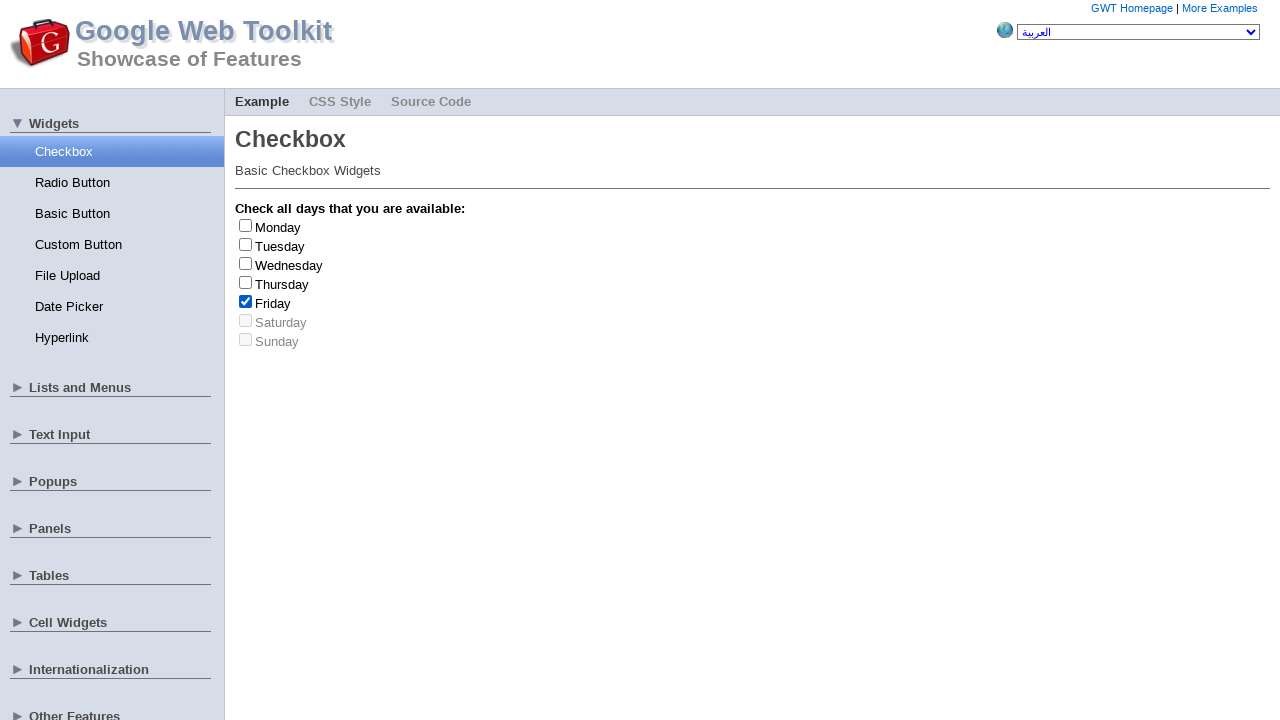

Waited 2 seconds for checkbox state to update
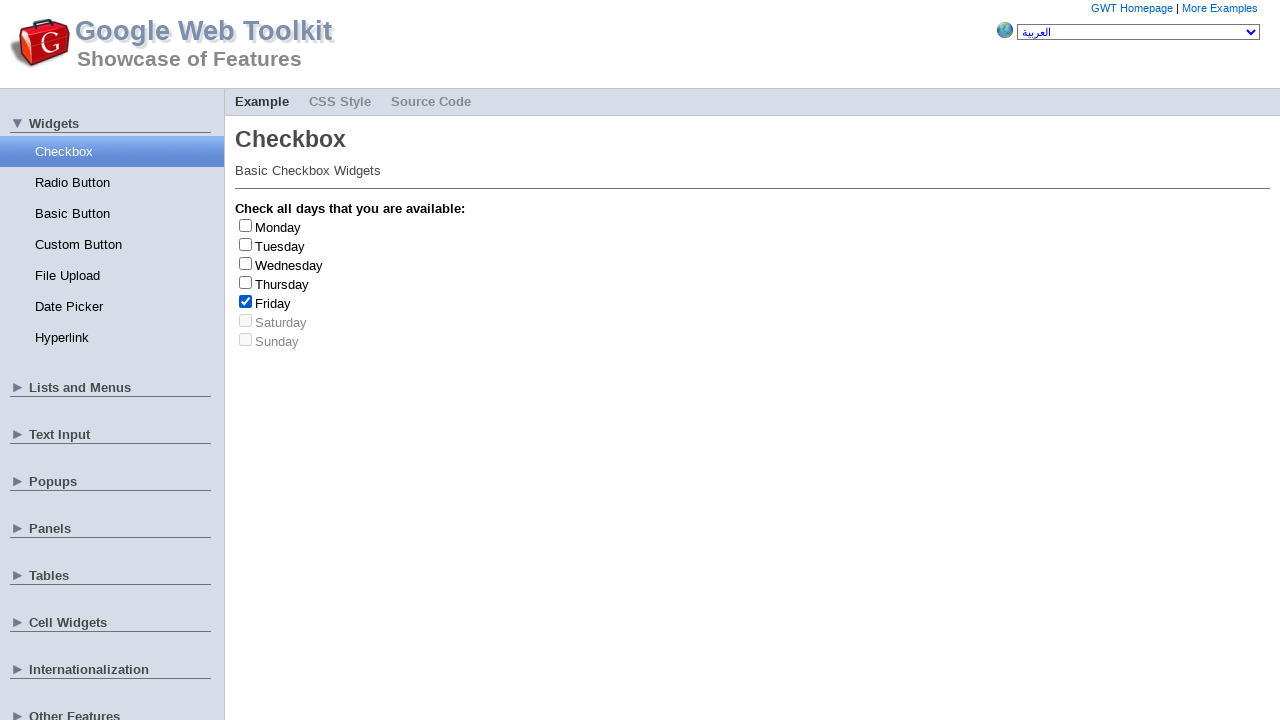

Verified Friday checkbox is selected
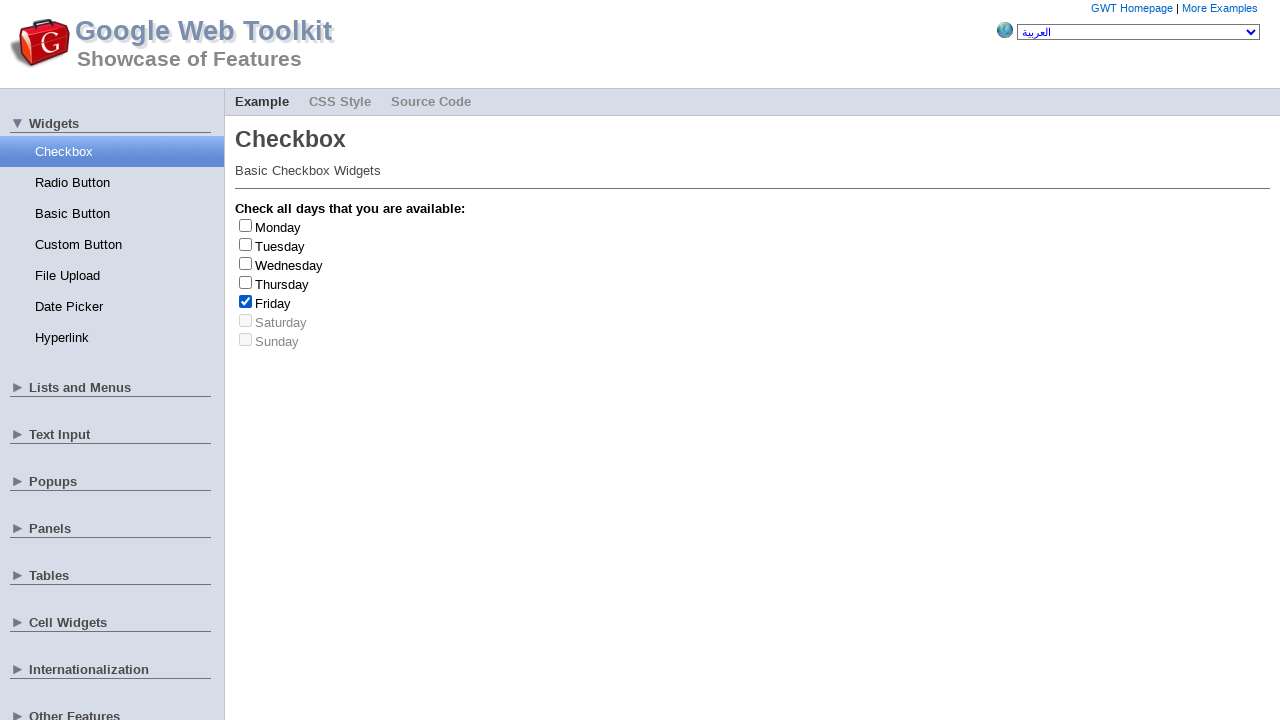

Verified Friday checkbox is enabled
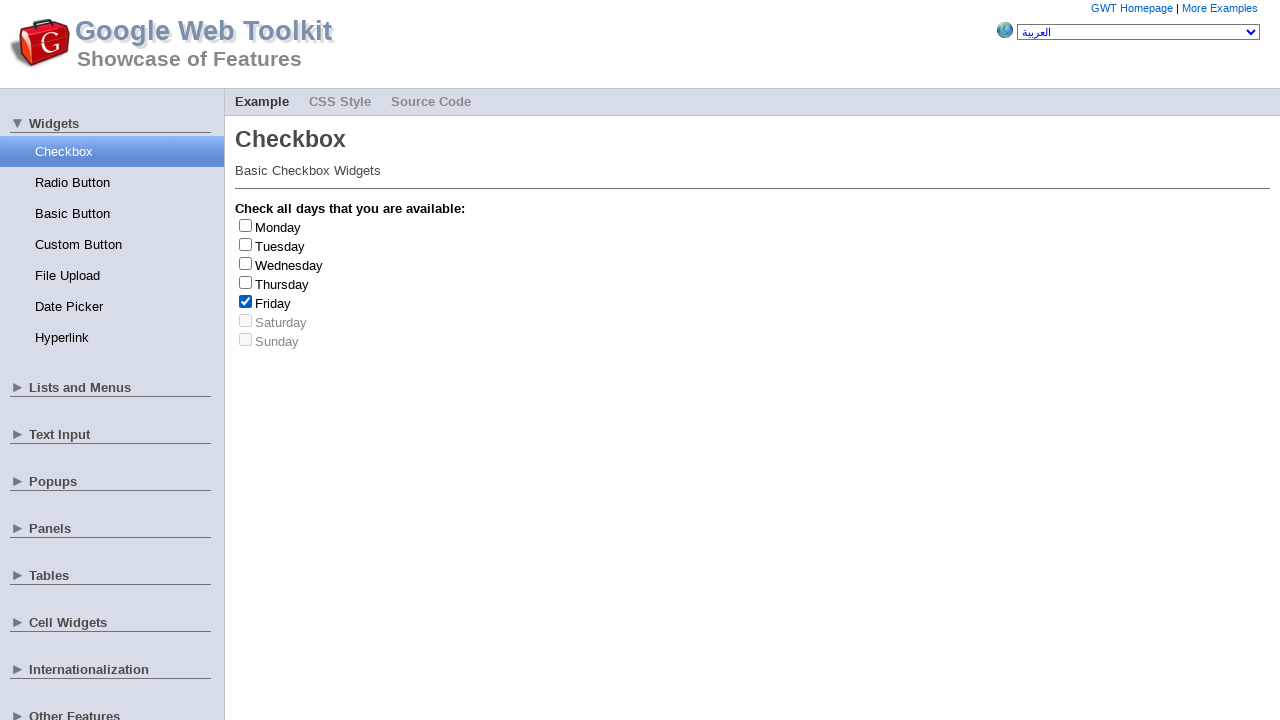

Verified Friday checkbox is visible
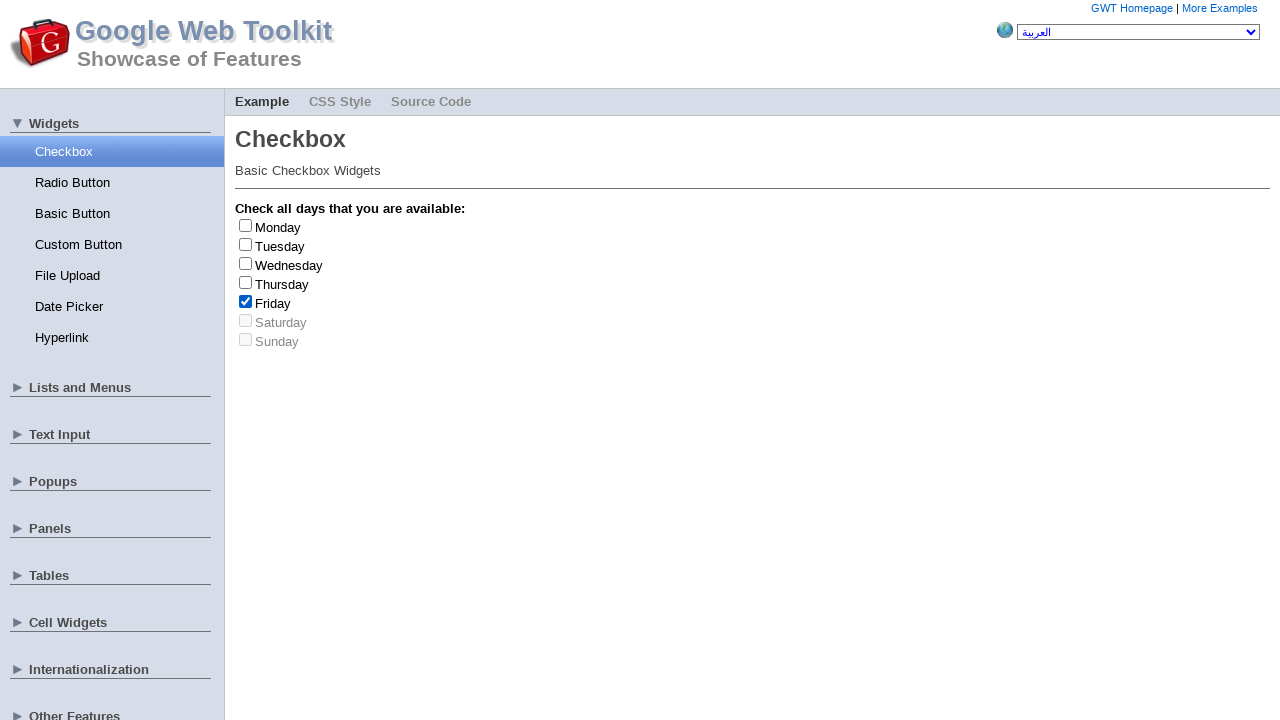

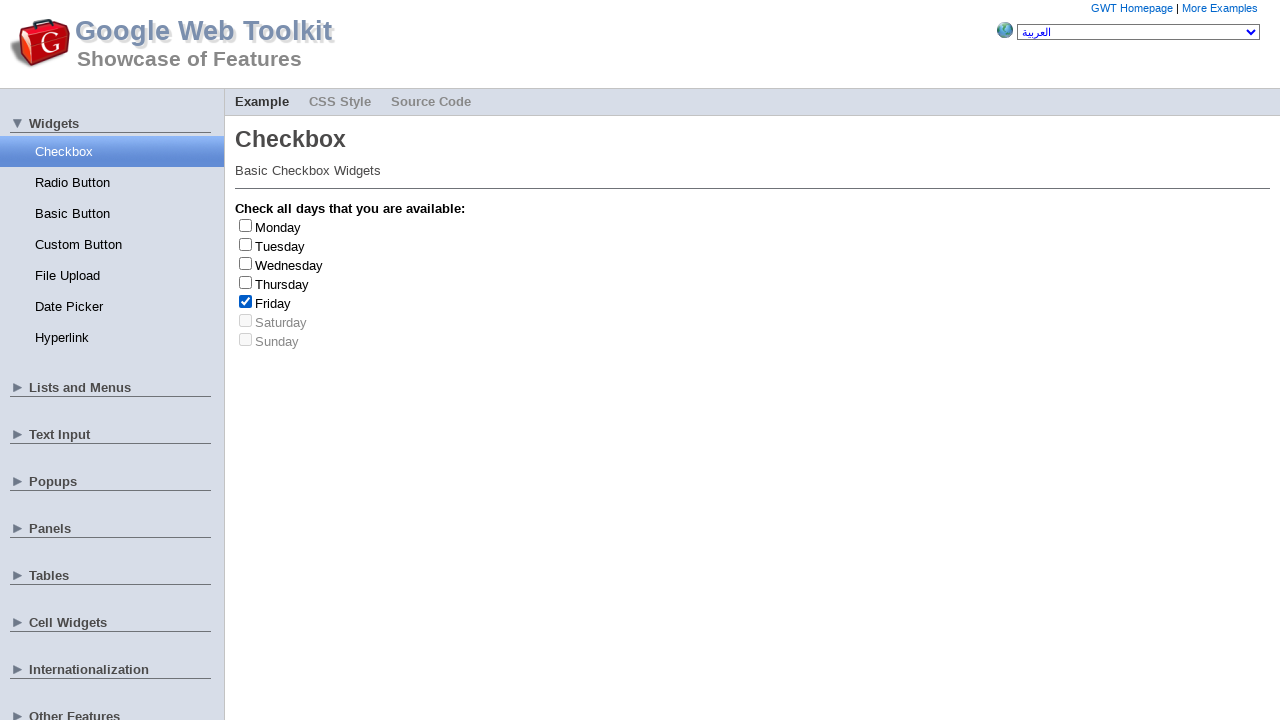